Tests e-commerce cart functionality by adding specific vegetables (Cucumber, Brocolli, Beetroot) to cart, proceeding to checkout, and applying a promo code

Starting URL: https://rahulshettyacademy.com/seleniumPractise/

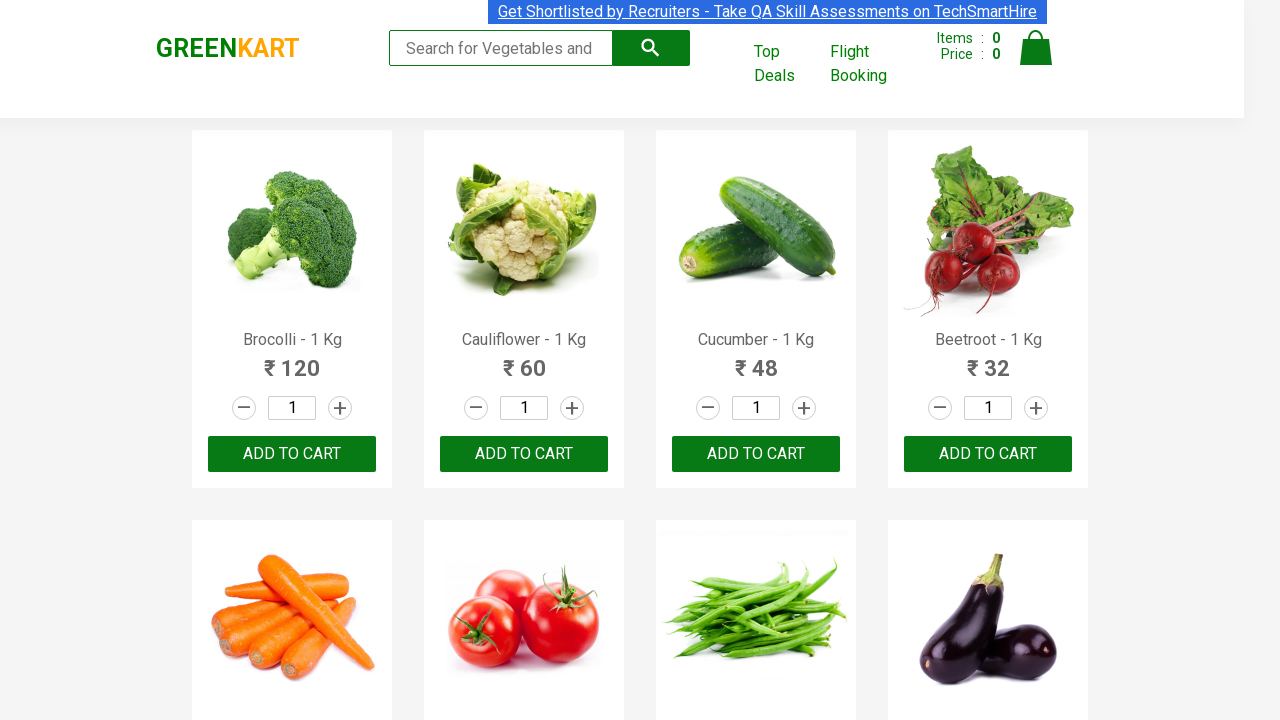

Waited for product list to load
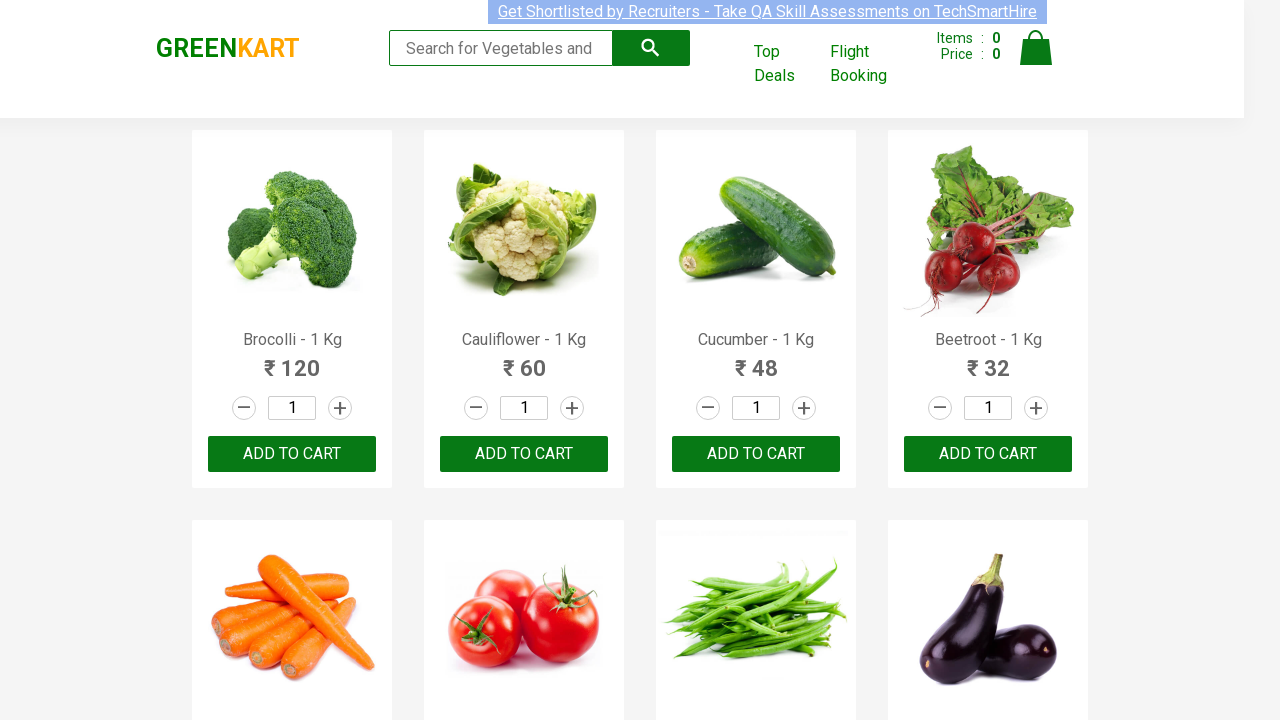

Added Brocolli to cart at (292, 454) on xpath=//div[@class='product-action']/button >> nth=0
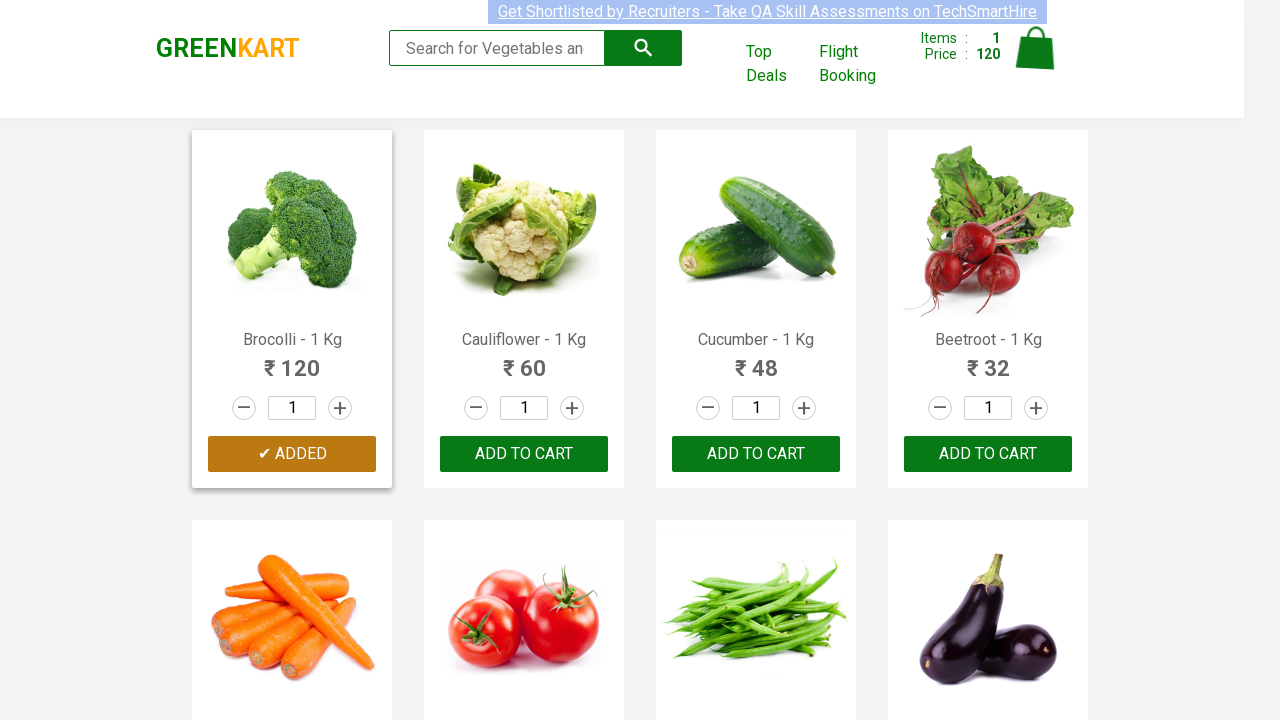

Added Cucumber to cart at (756, 454) on xpath=//div[@class='product-action']/button >> nth=2
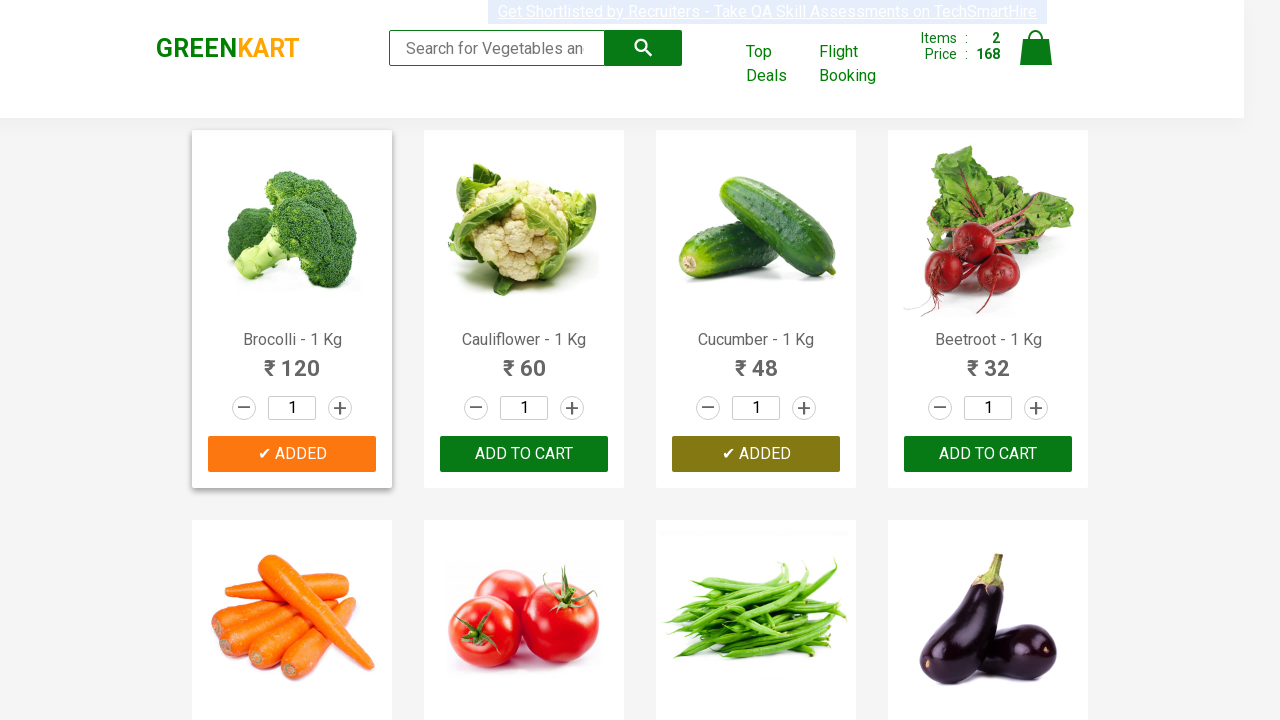

Added Beetroot to cart at (988, 454) on xpath=//div[@class='product-action']/button >> nth=3
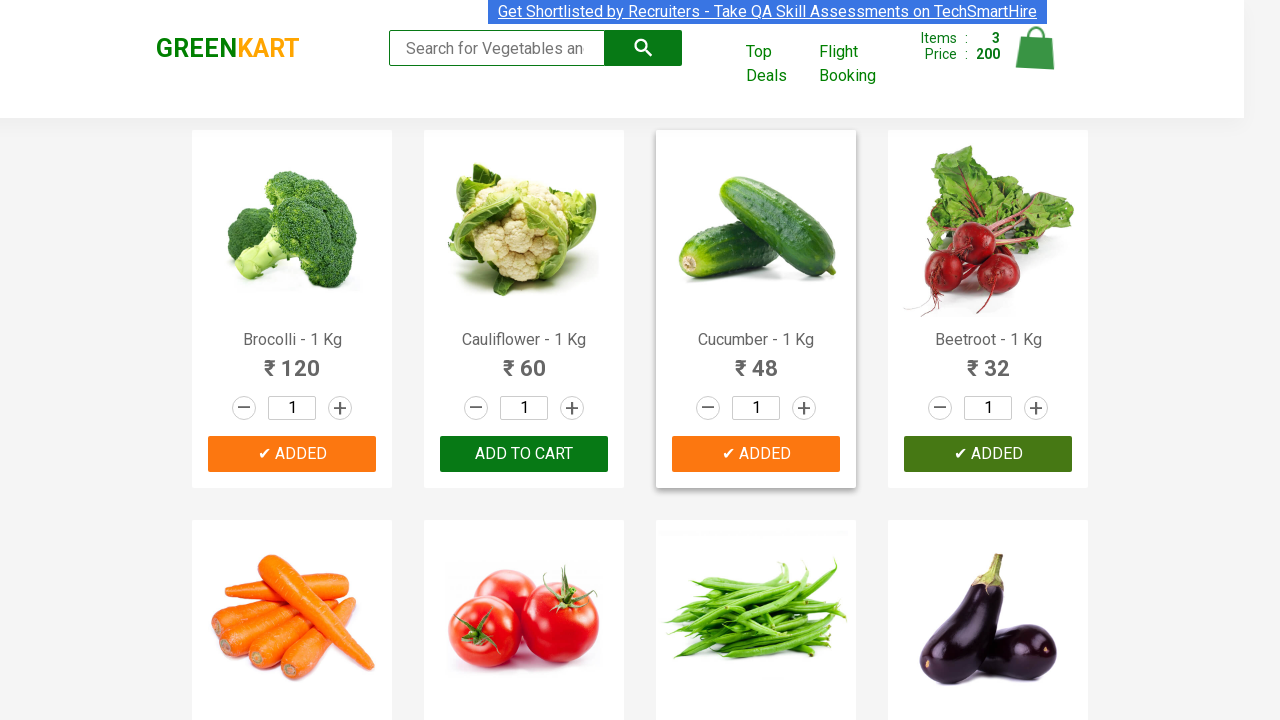

Clicked on cart icon at (1036, 48) on img[alt='Cart']
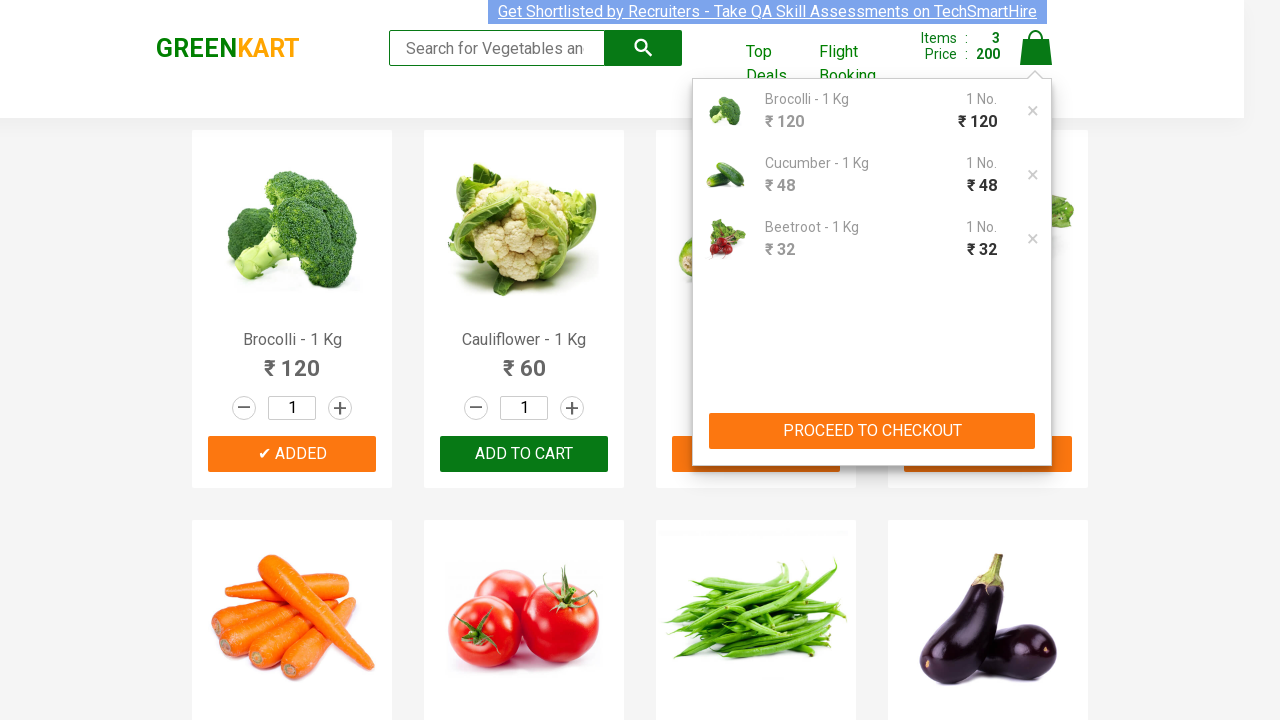

Clicked PROCEED TO CHECKOUT button at (872, 431) on xpath=//button[contains(text(),'PROCEED TO CHECKOUT')]
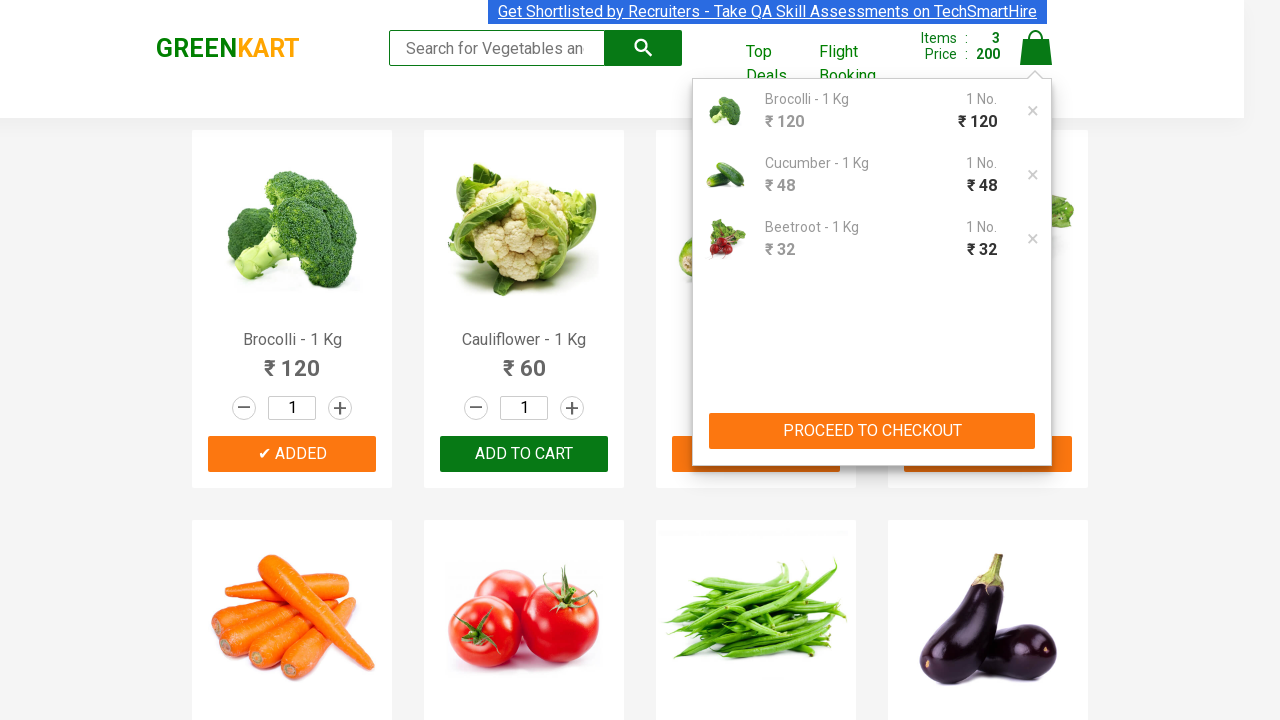

Promo code input field became visible
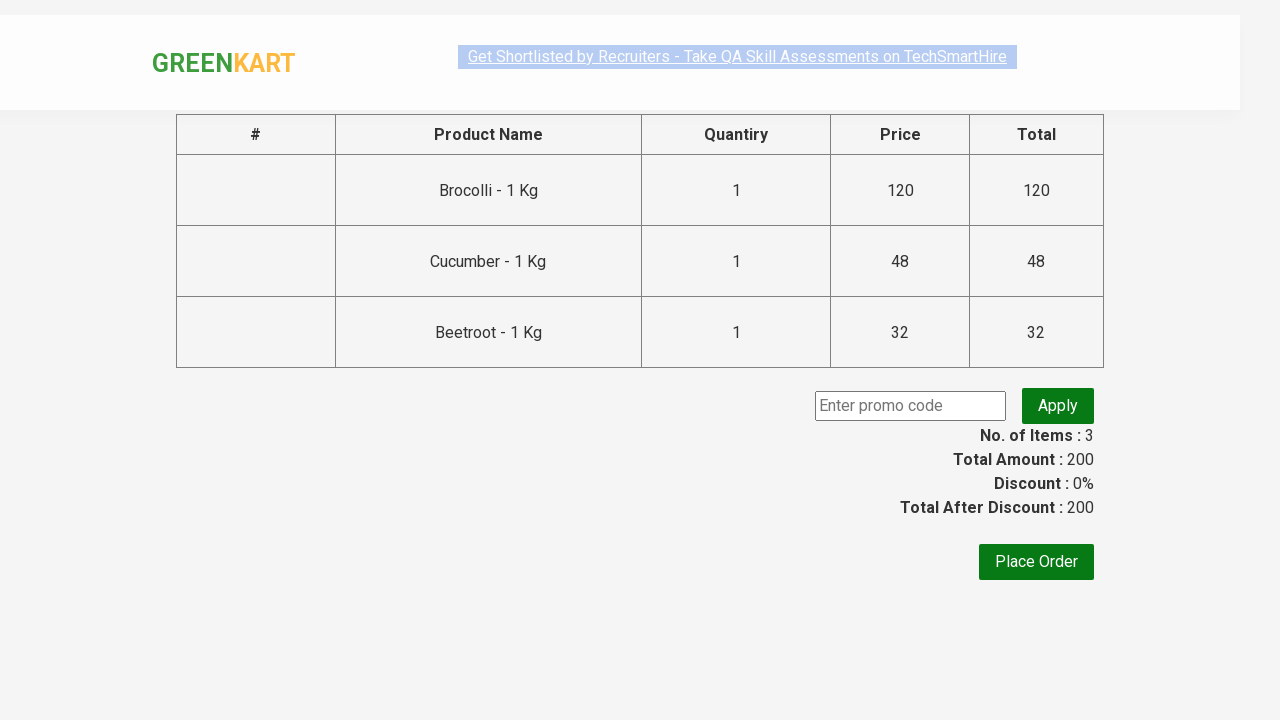

Entered promo code 'rahulshettyacademy' on input.promoCode
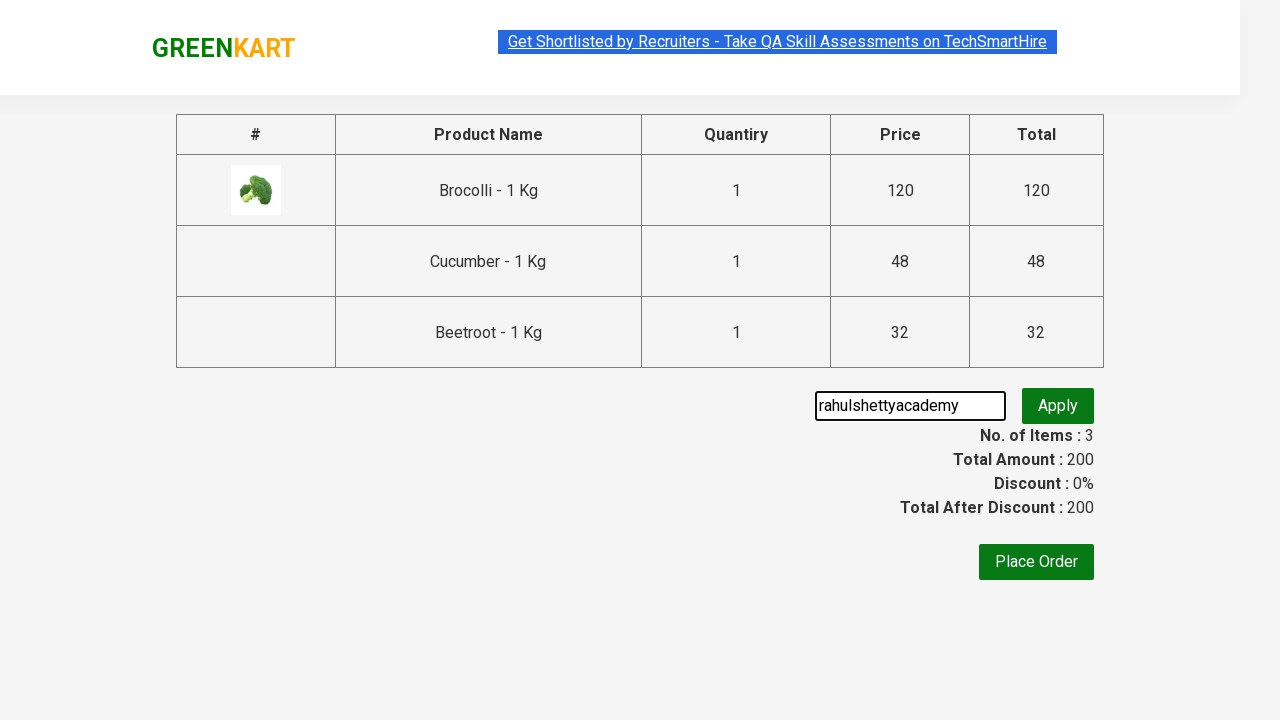

Clicked Apply promo button at (1058, 406) on button.promoBtn
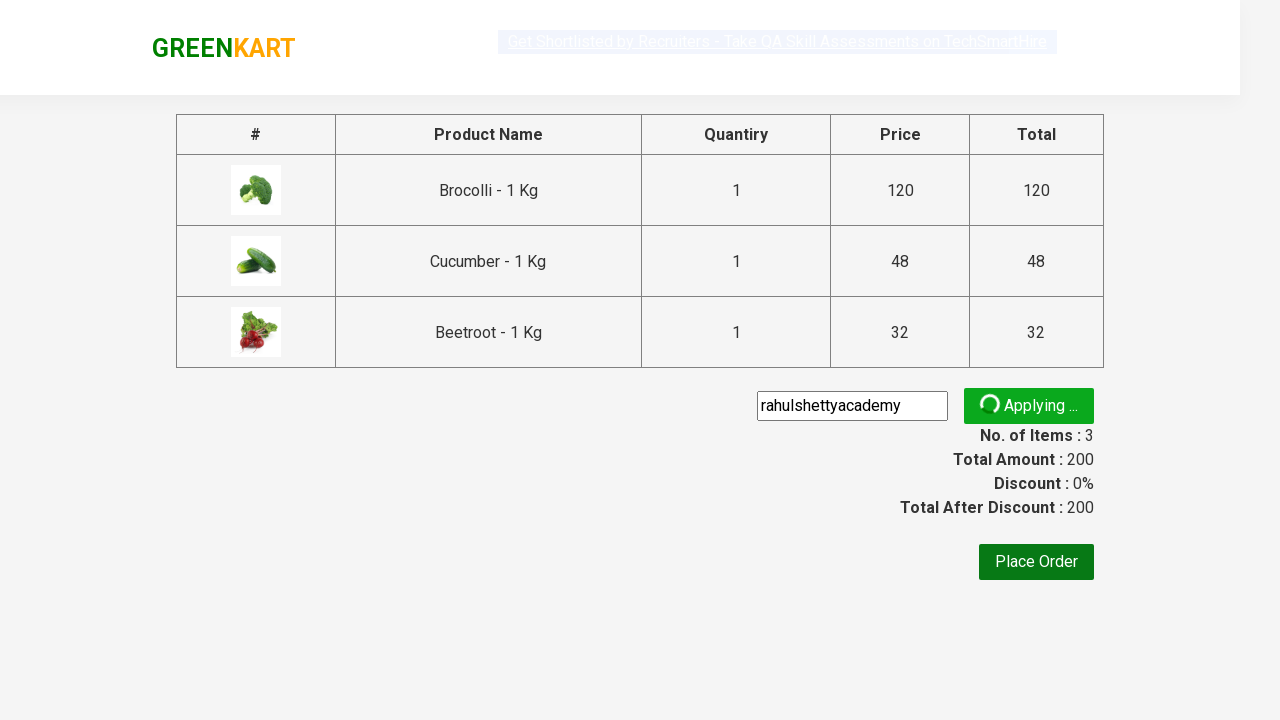

Promo code application confirmed - promo info message appeared
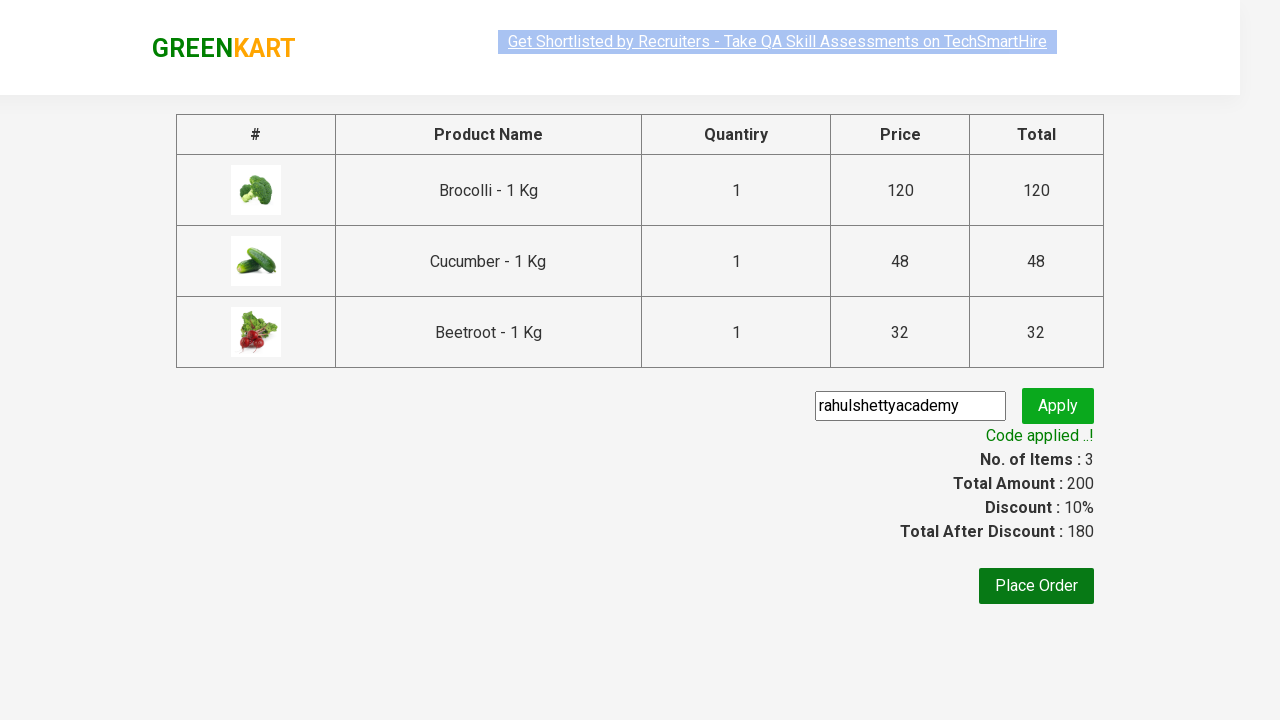

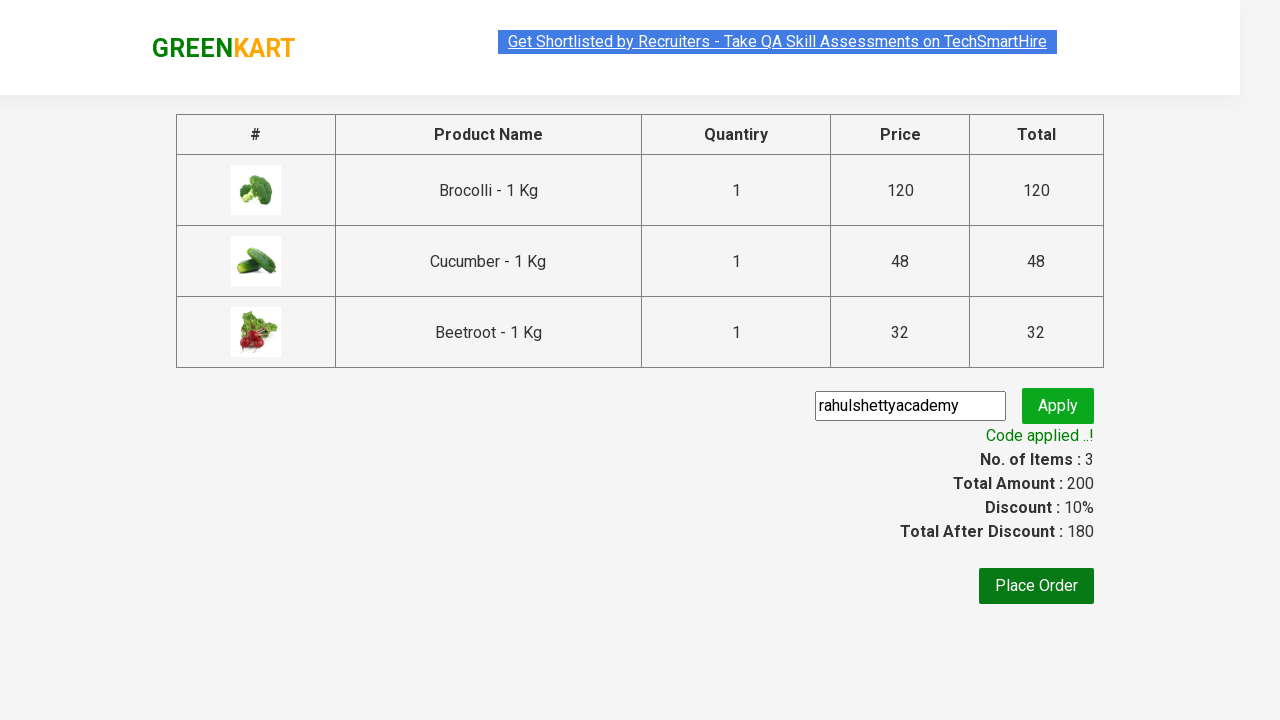